Tests iframe handling by switching to an iframe, clicking a button inside it, switching back to the main page content, and clicking a navigation link.

Starting URL: https://www.w3schools.com/js/tryit.asp?filename=tryjs_myfirst

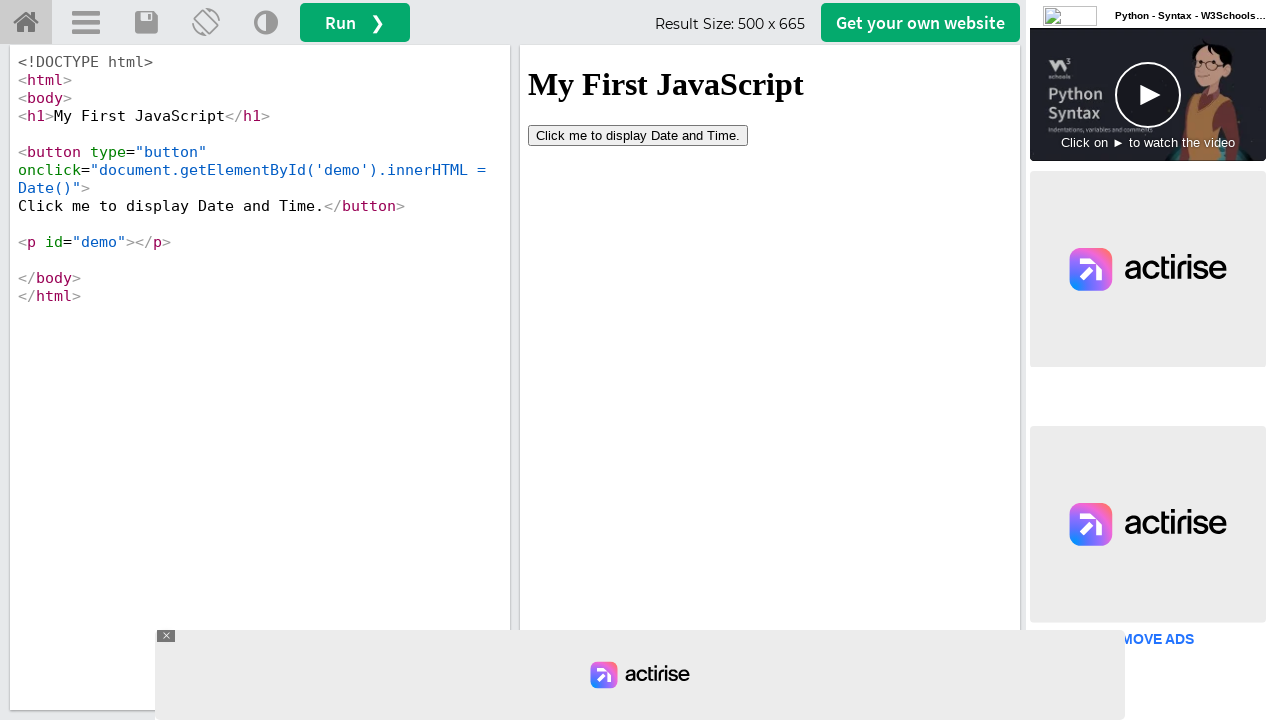

Waited for iframe#iframeResult to be present
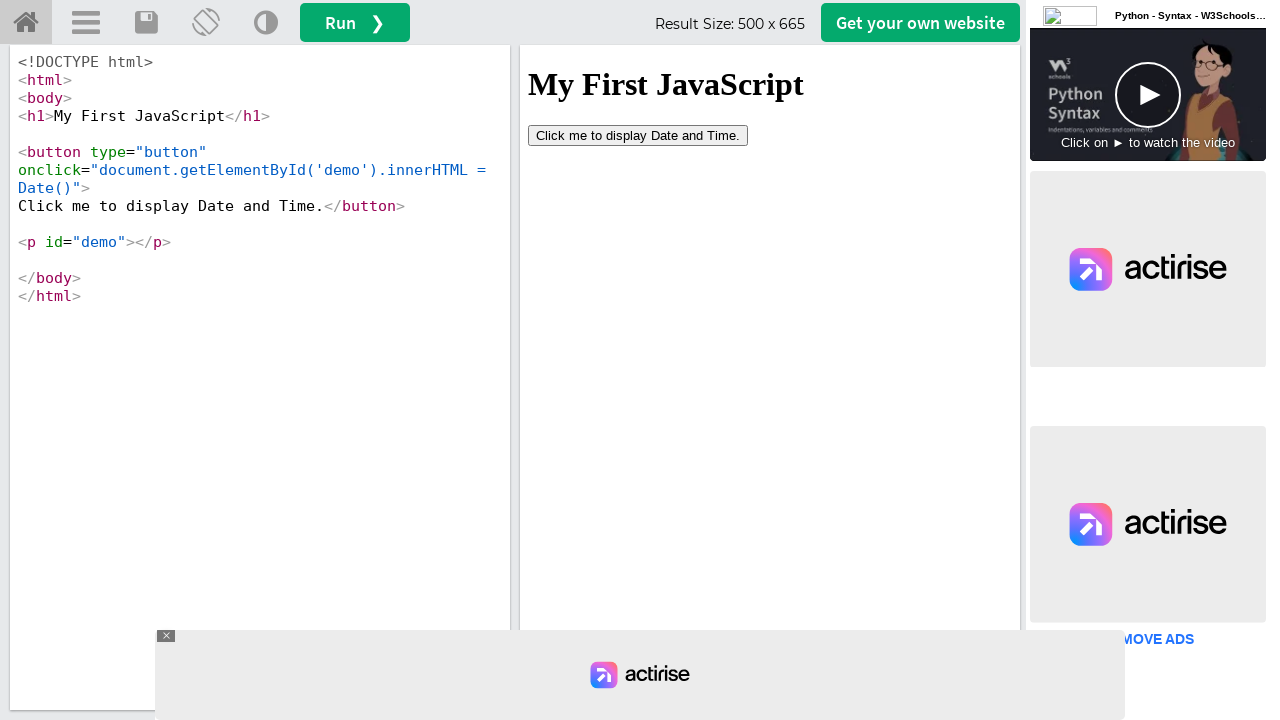

Retrieved content frame from iframe element
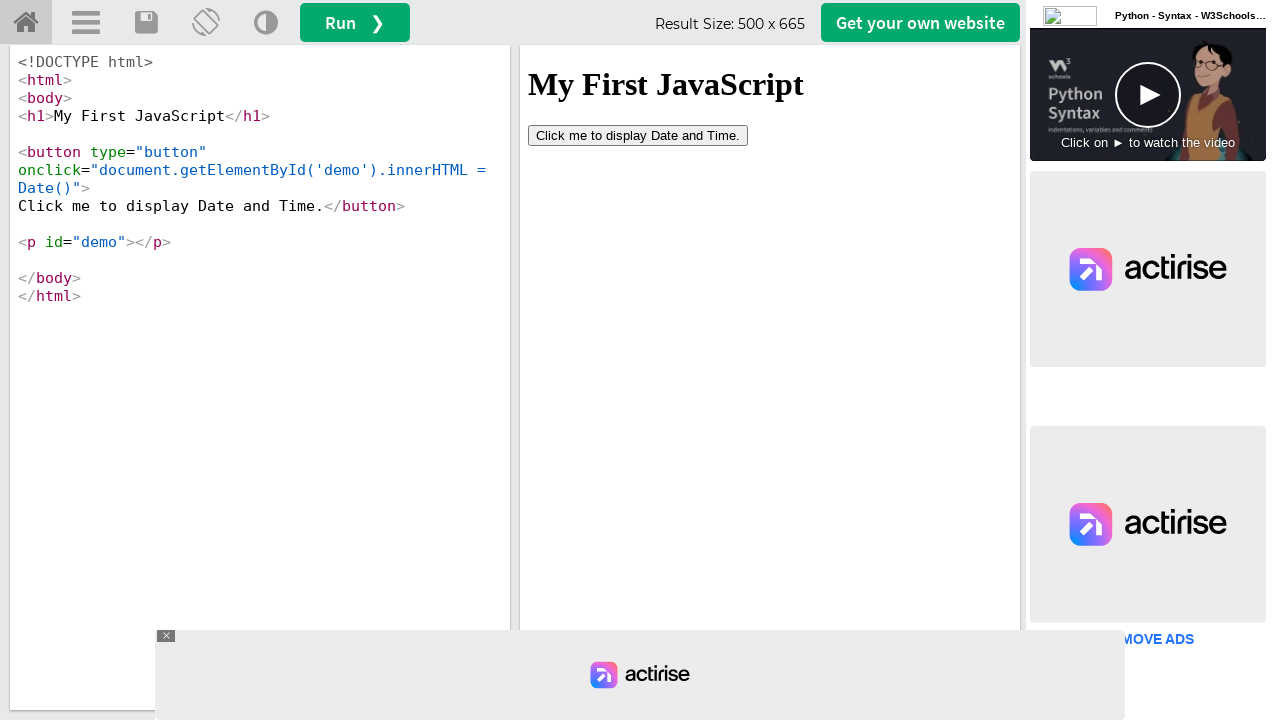

Clicked button inside the iframe at (638, 135) on button[type='button']
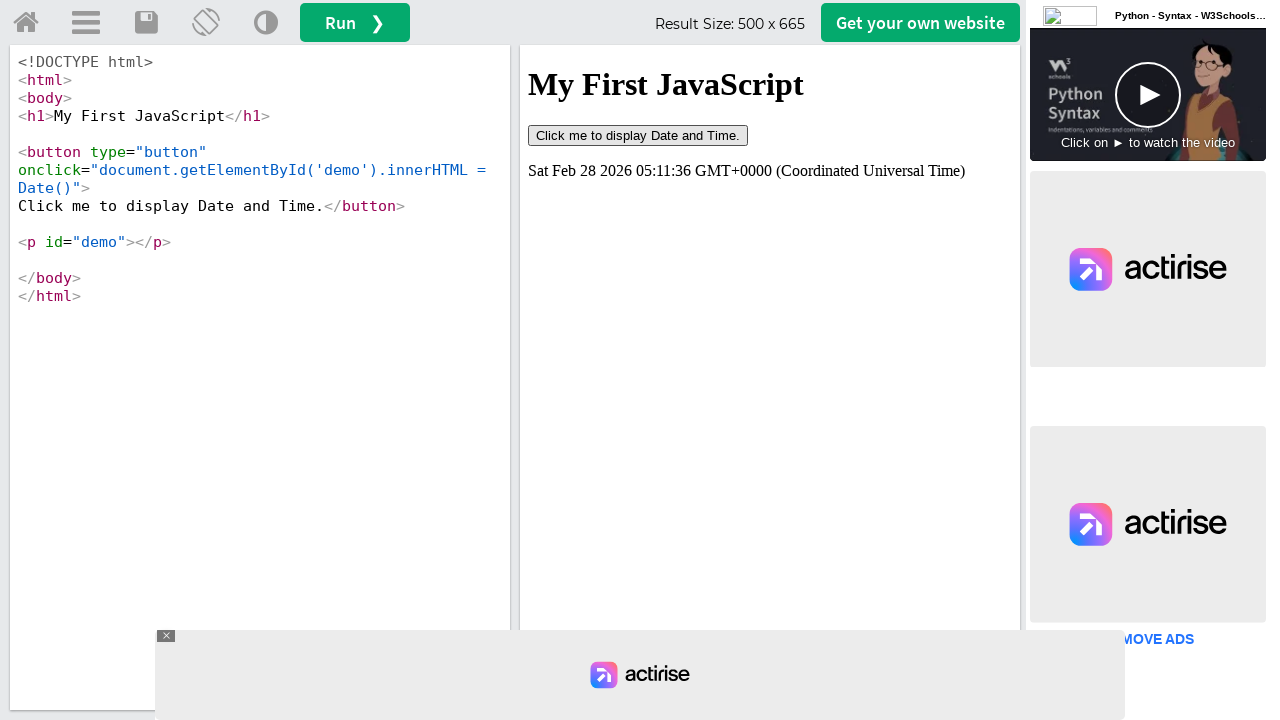

Clicked navigation link on main page at (26, 23) on a#tryhome
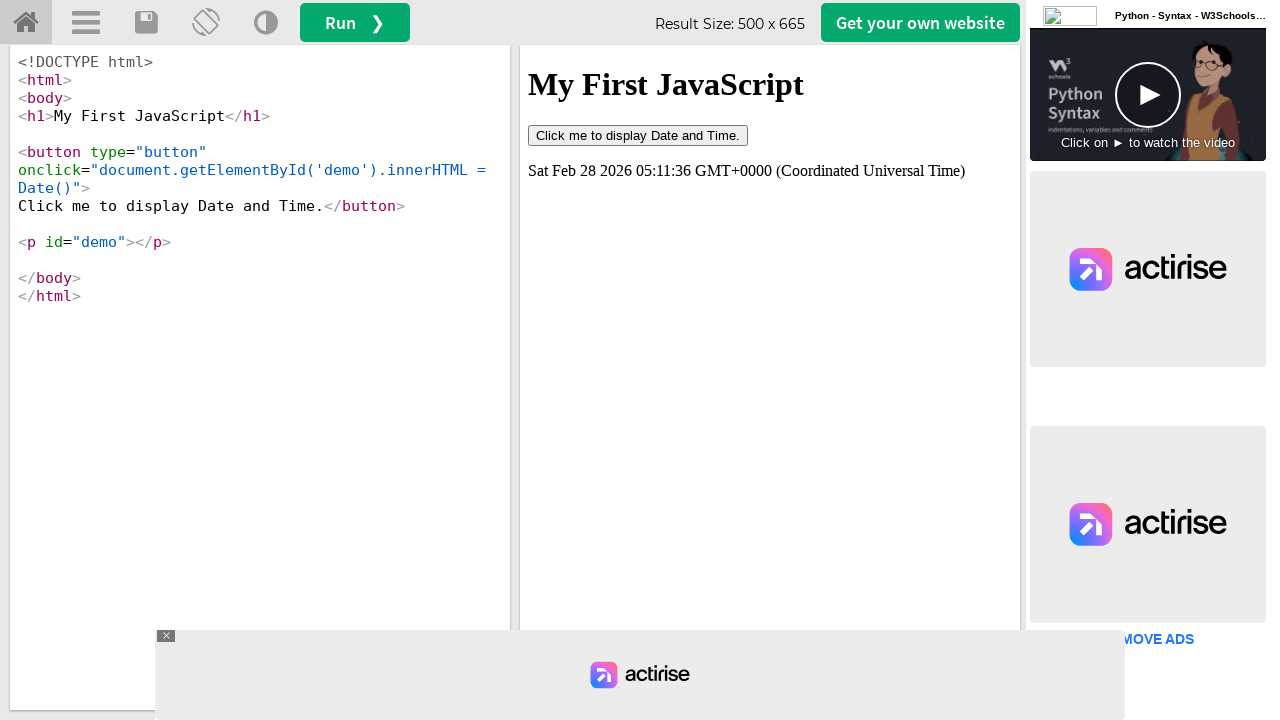

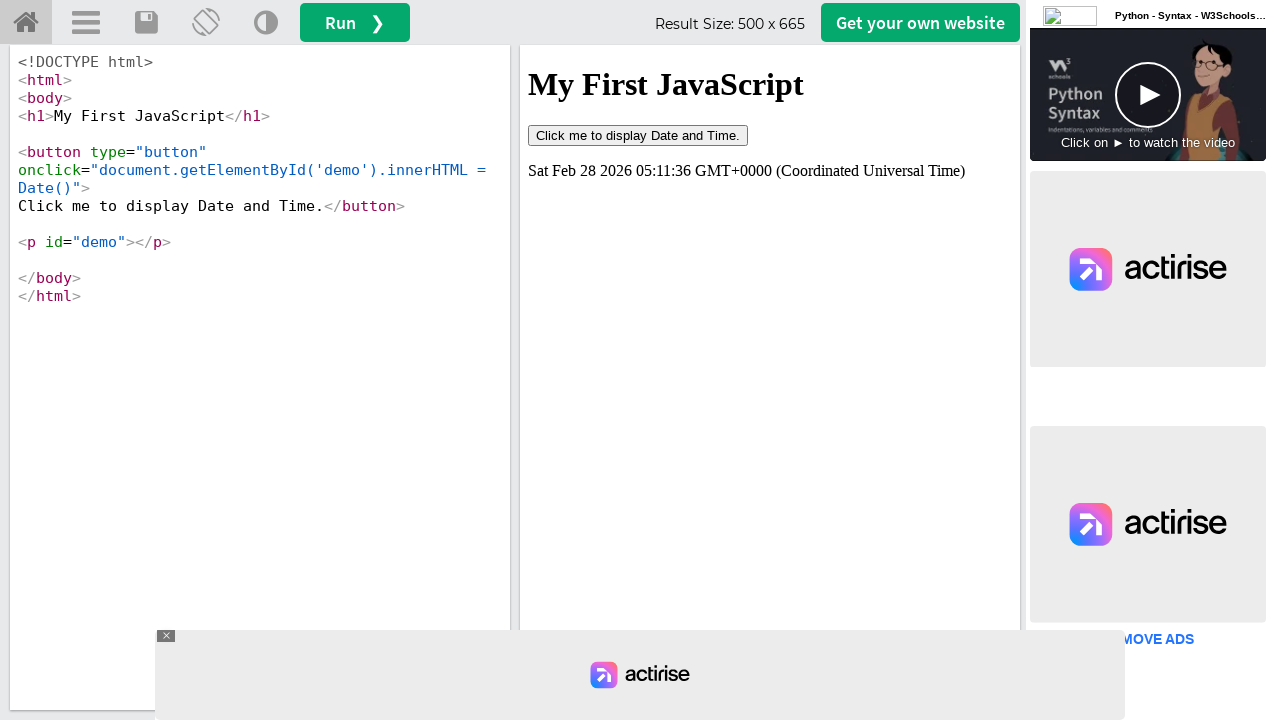